Tests search functionality with special characters in the keyword to verify how the site handles invalid input

Starting URL: https://www.ss.lv/lv/search/

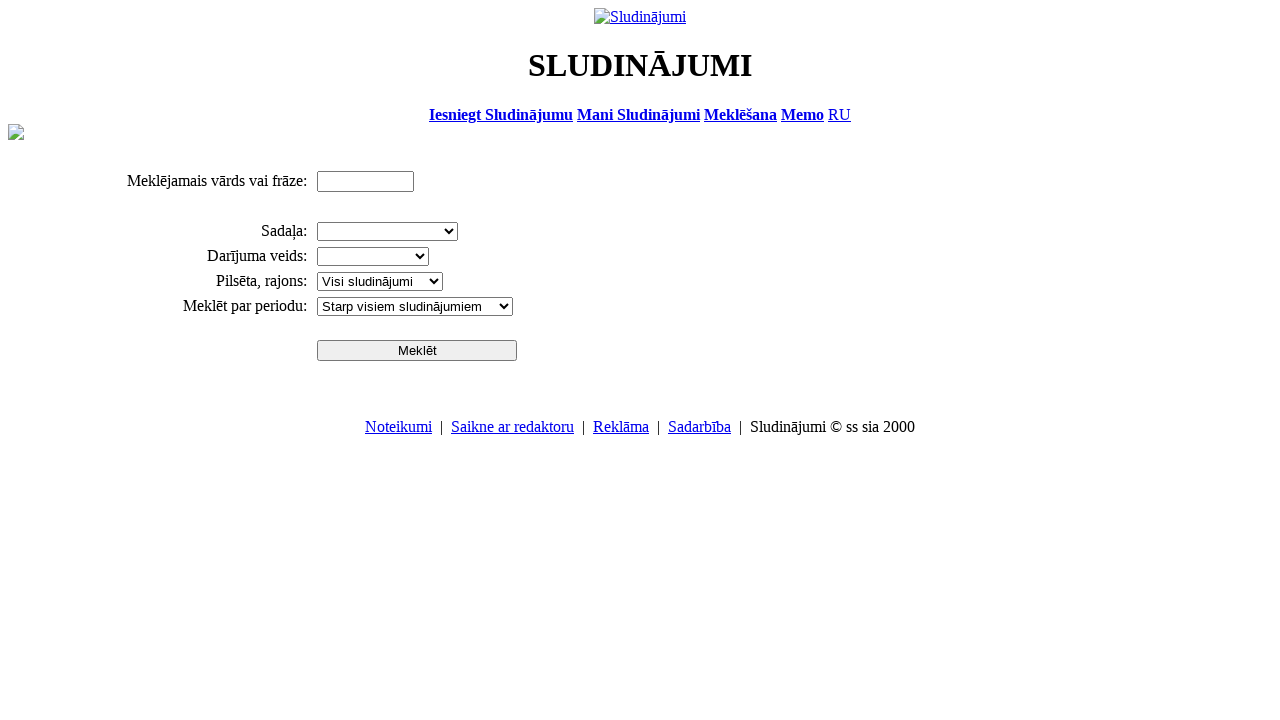

Filled search field with special characters '@#$%^&*()' on #ptxt
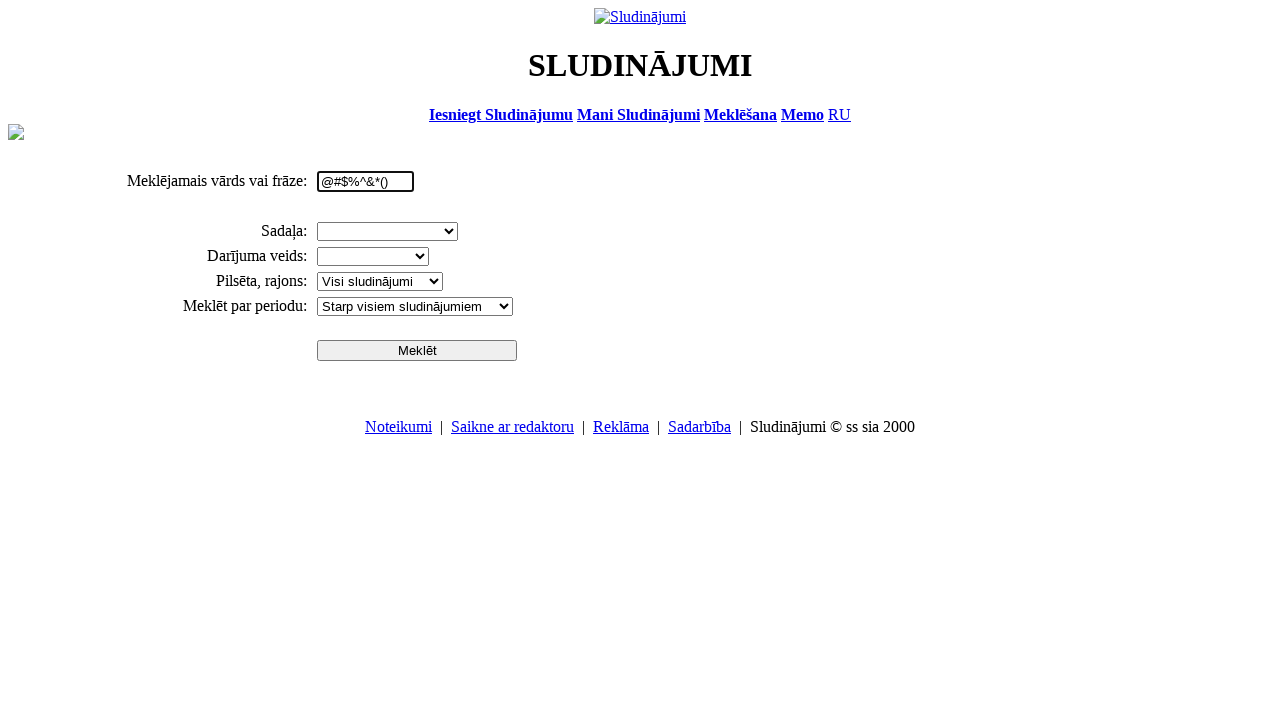

Clicked search button to submit query with special characters at (417, 350) on input[name='btn']
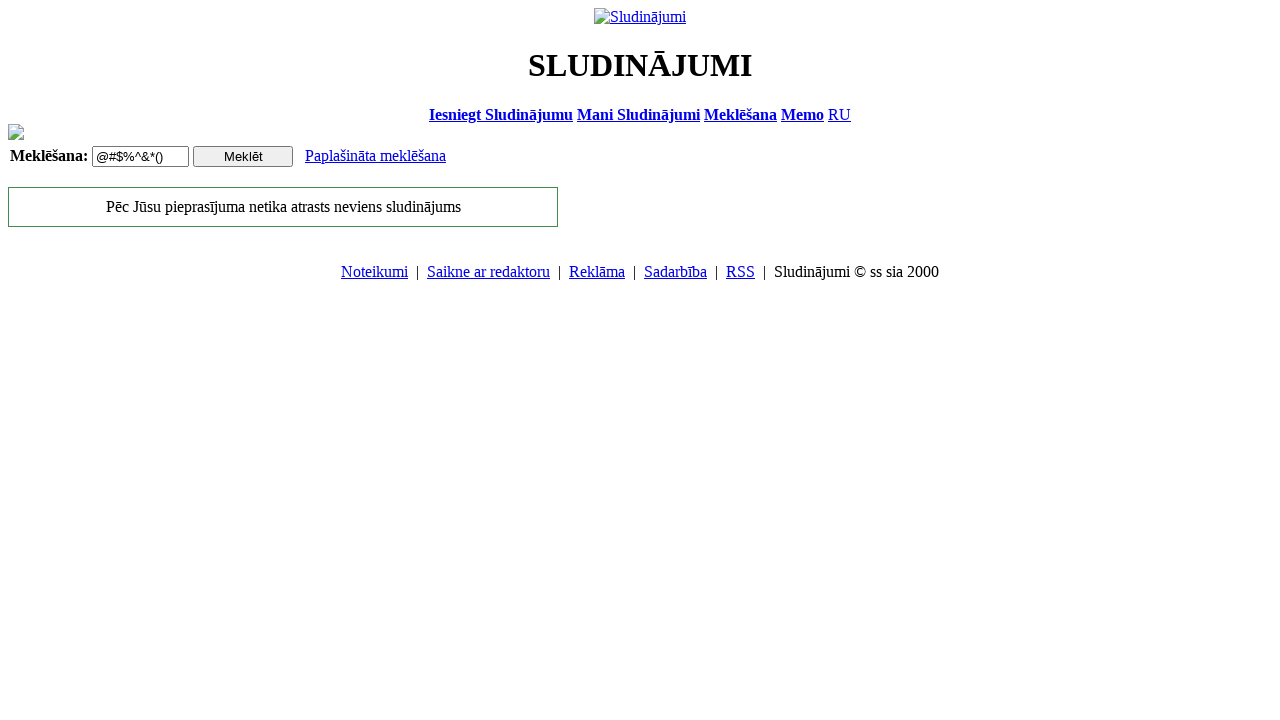

Search results table loaded successfully
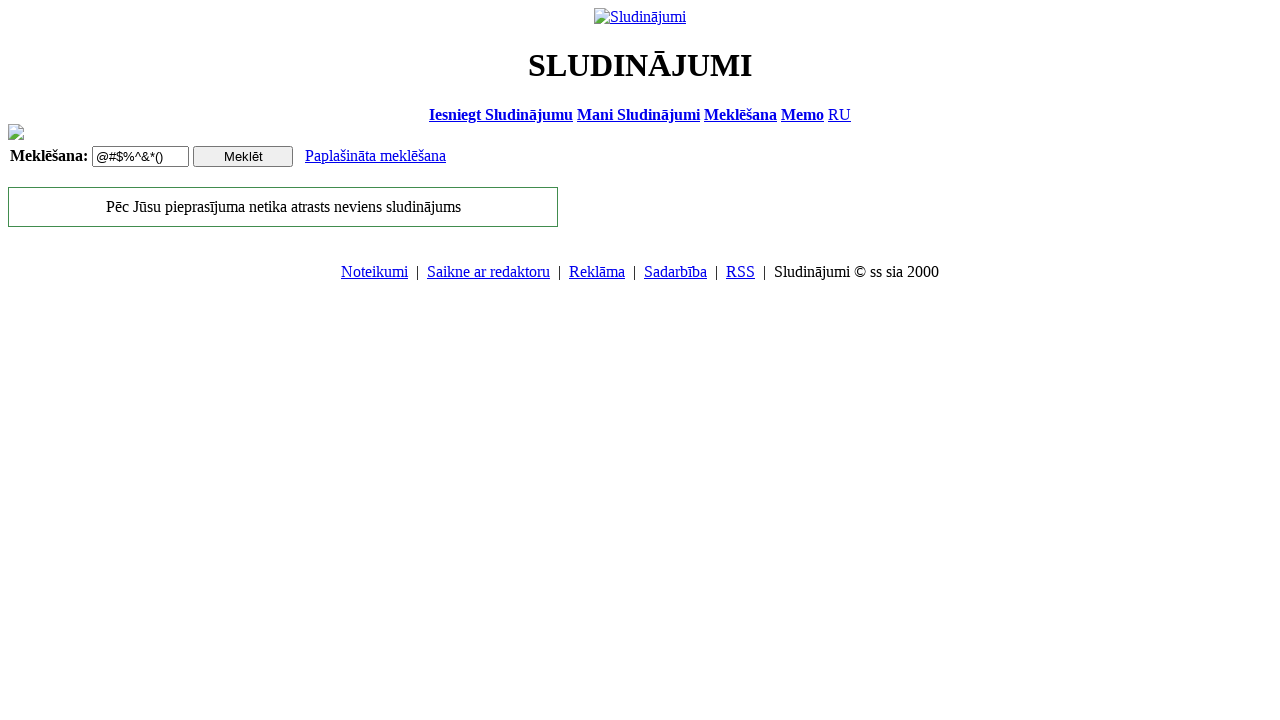

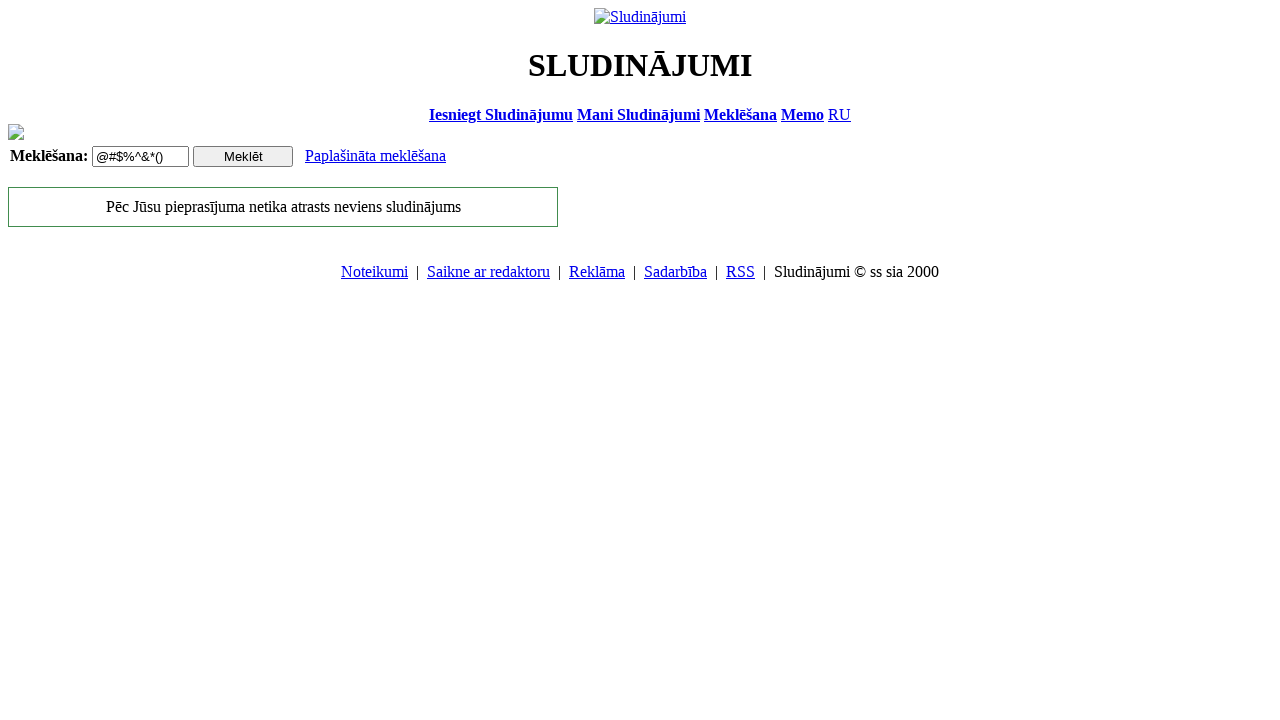